Tests Google Translate by entering Hebrew text in the source text area

Starting URL: https://translate.google.com/

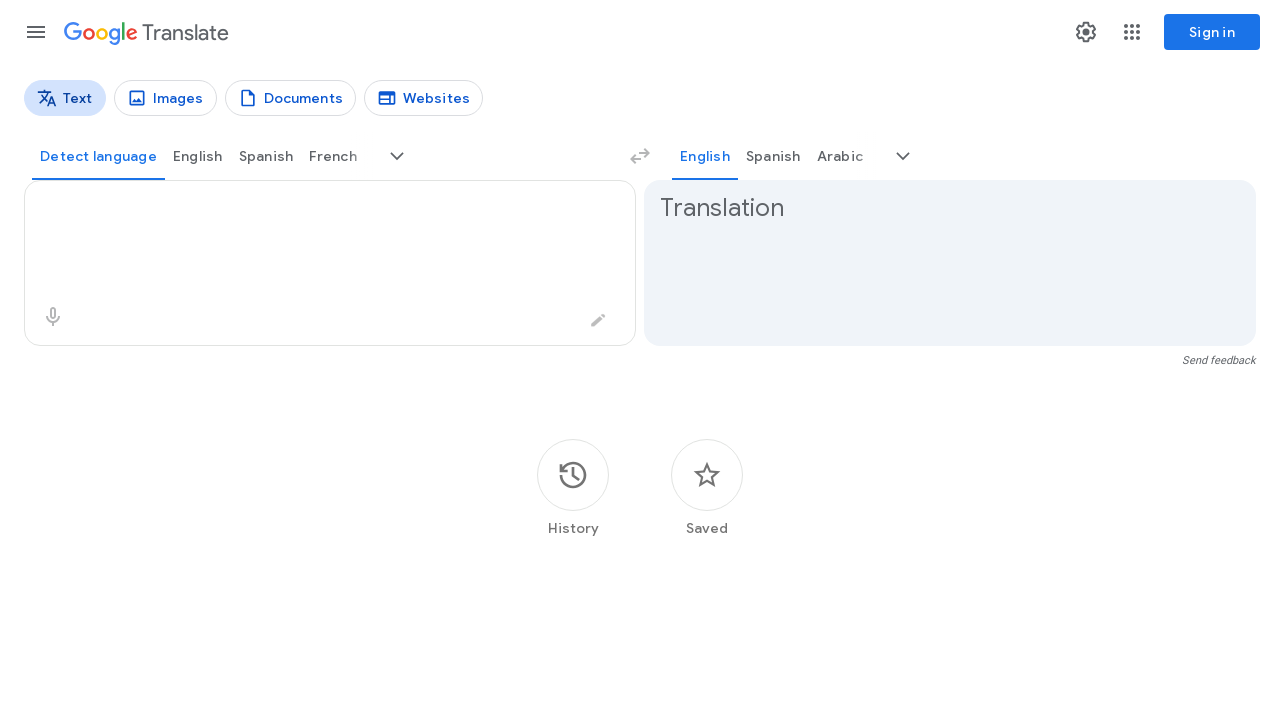

Filled source text area with Hebrew text 'שלום' on textarea[aria-label='Source text']
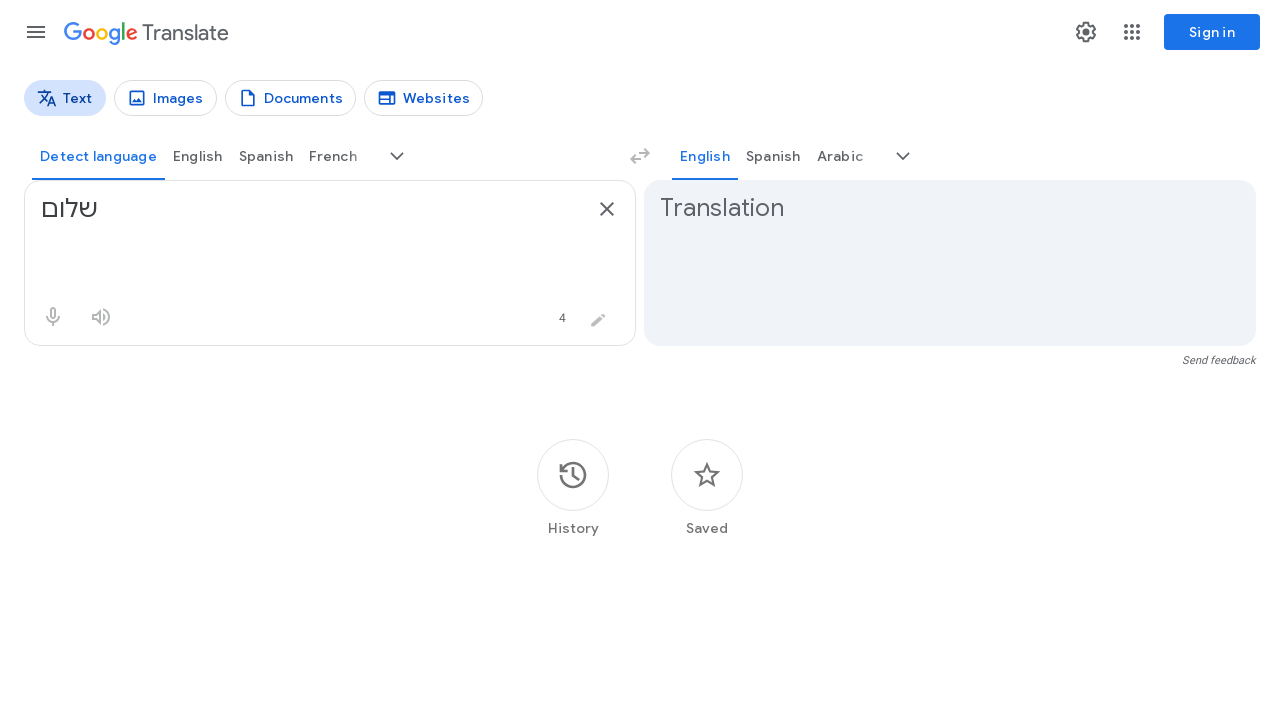

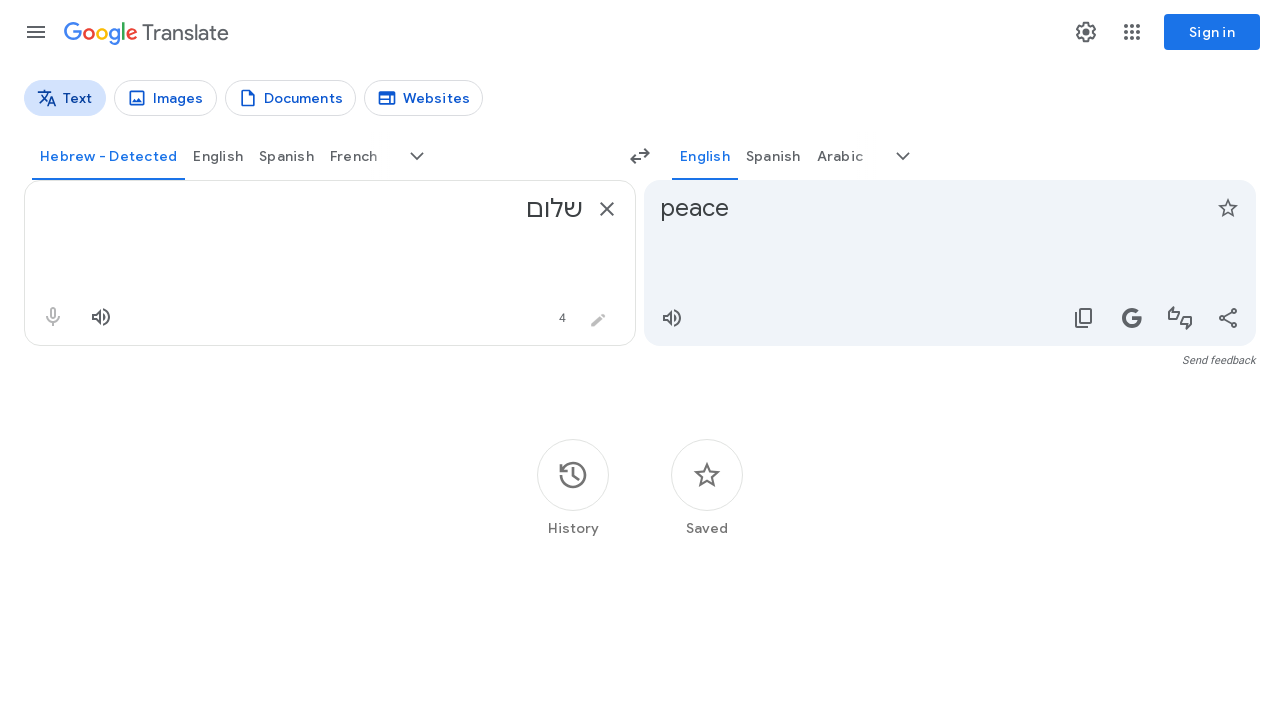